Tests dynamic content loading by clicking the Start button and verifying Hello World text appears after dynamic load

Starting URL: https://the-internet.herokuapp.com/dynamic_loading/1

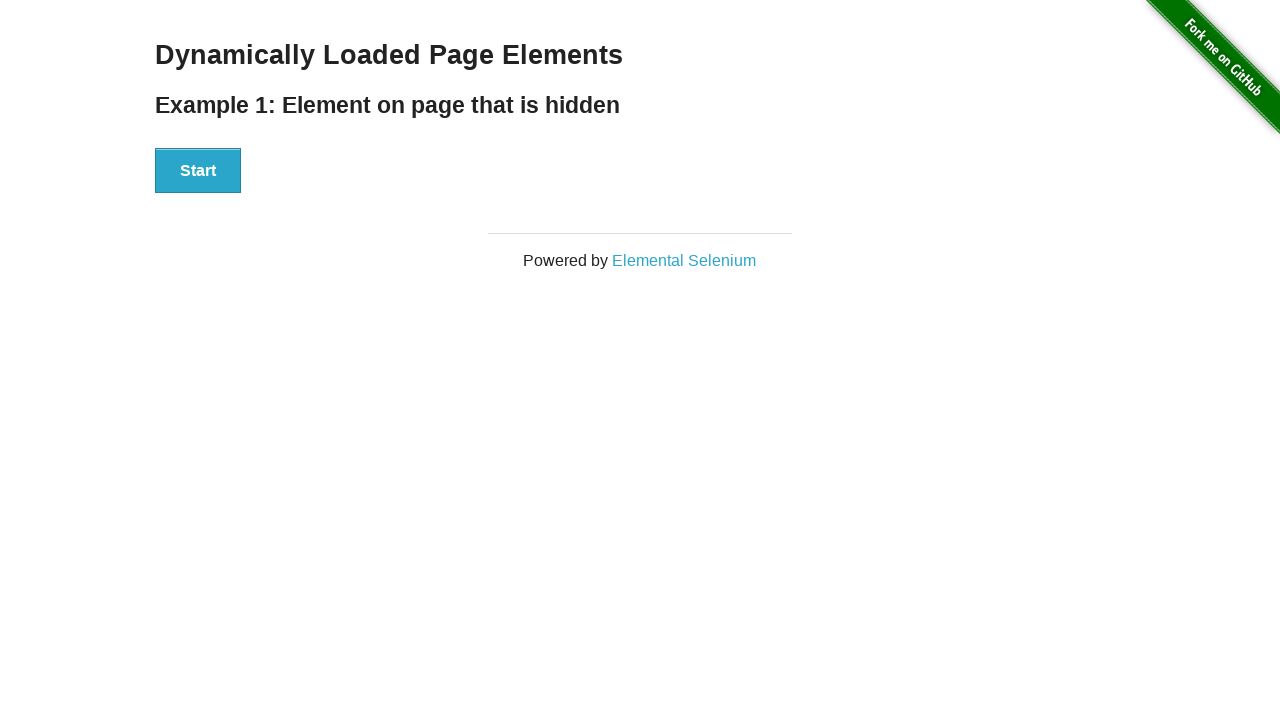

Clicked the Start button to initiate dynamic content loading at (198, 171) on xpath=//button
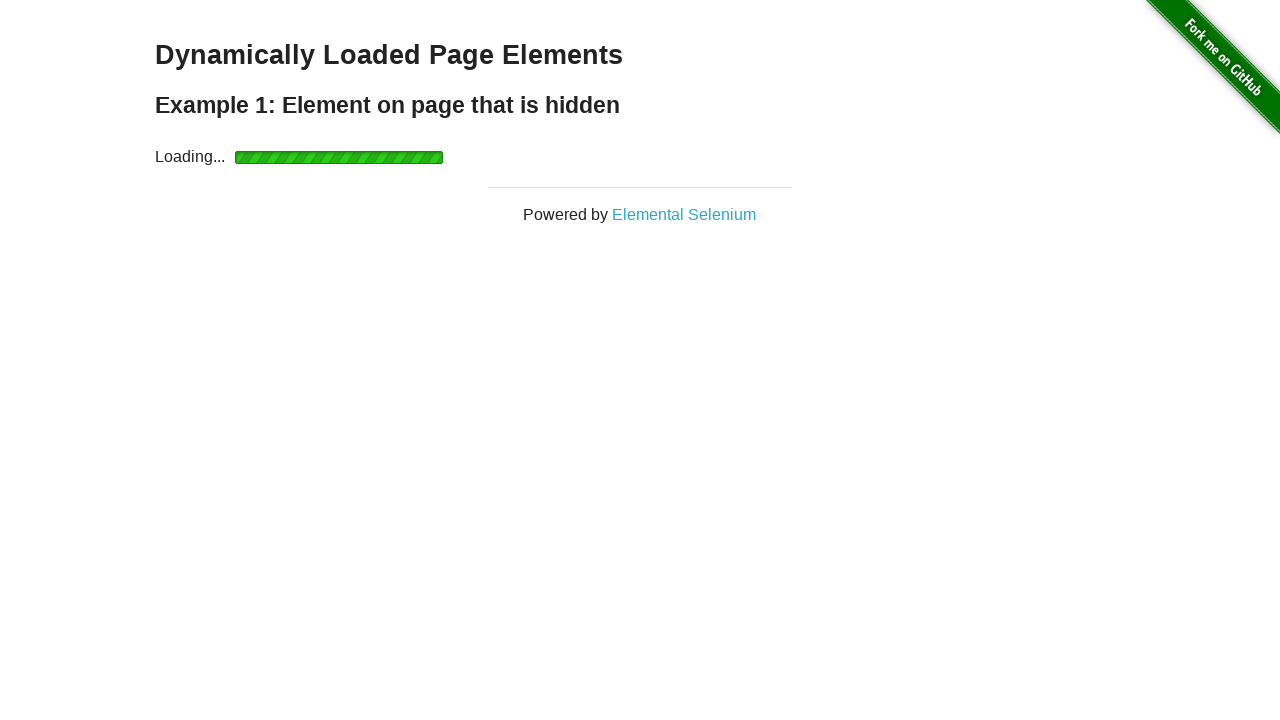

Waited for Hello World text to become visible
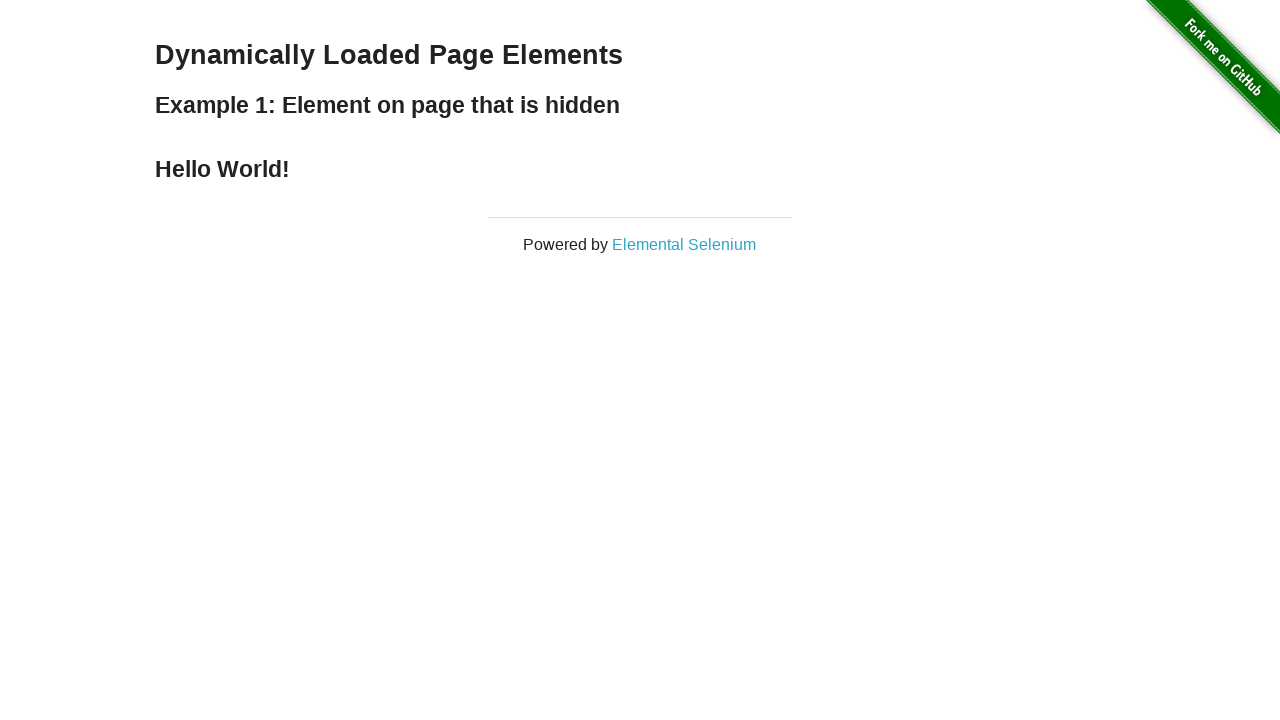

Located the Hello World element
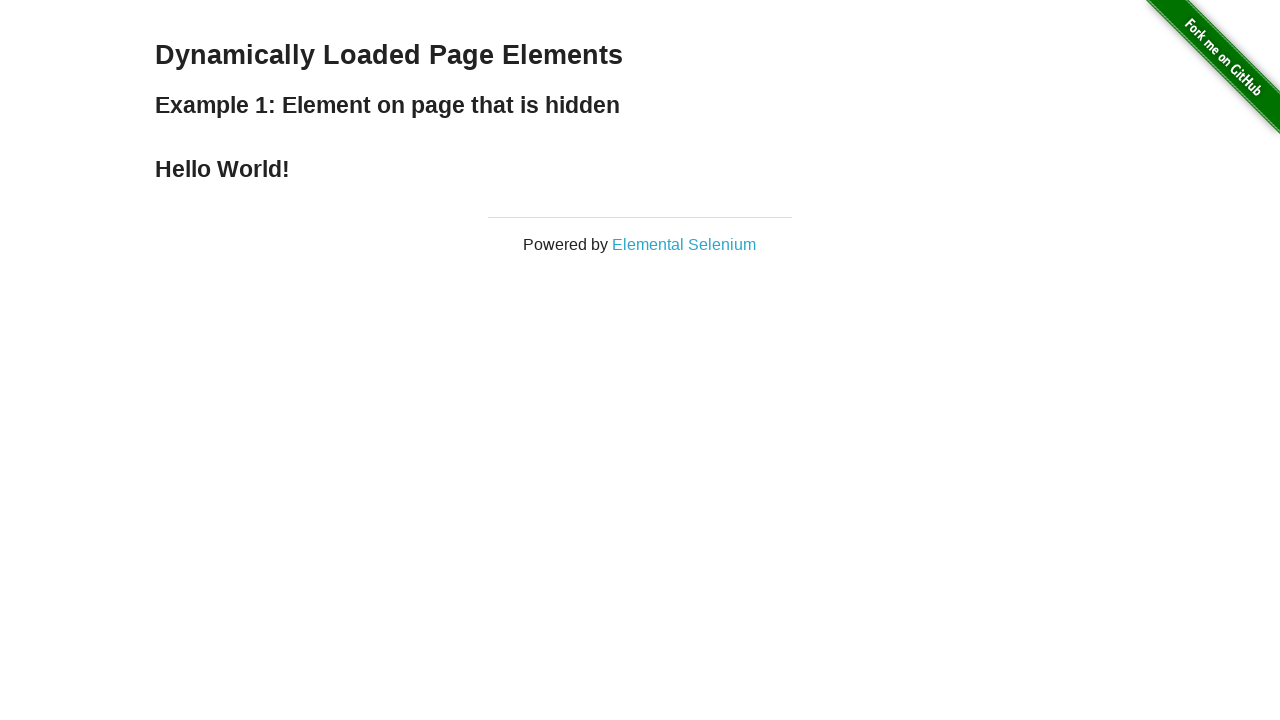

Verified that Hello World text appeared correctly after dynamic load
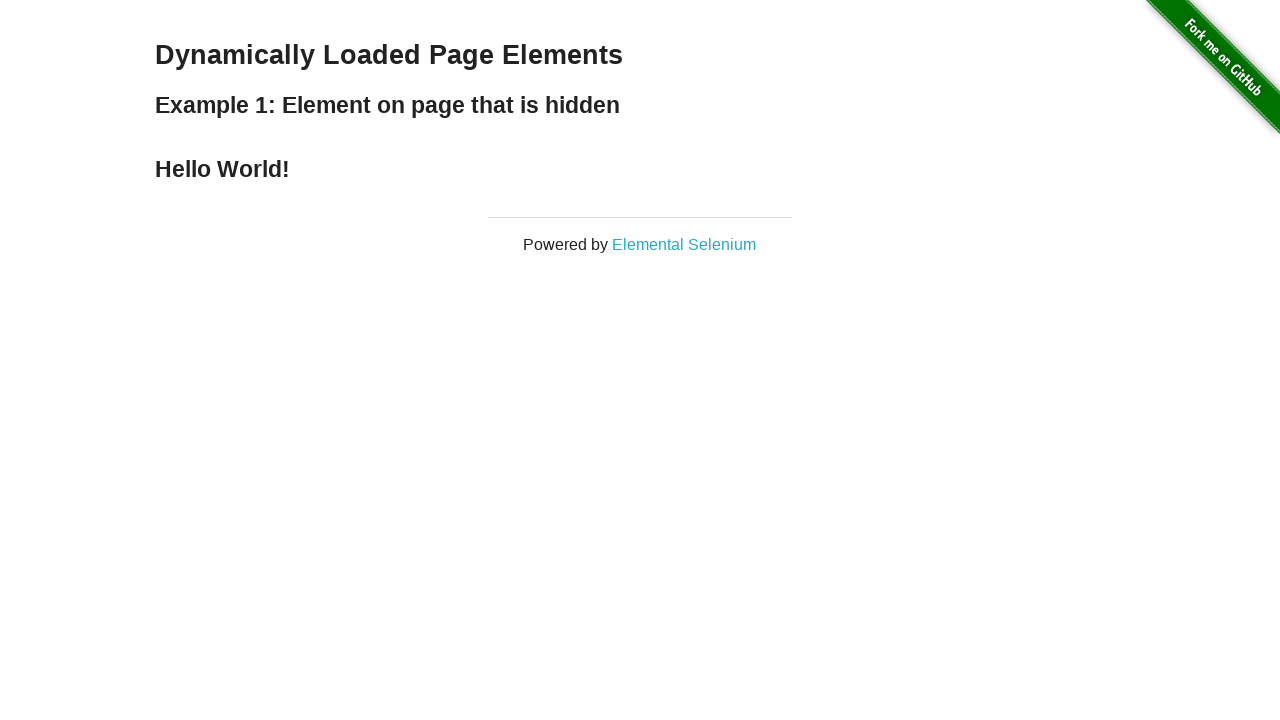

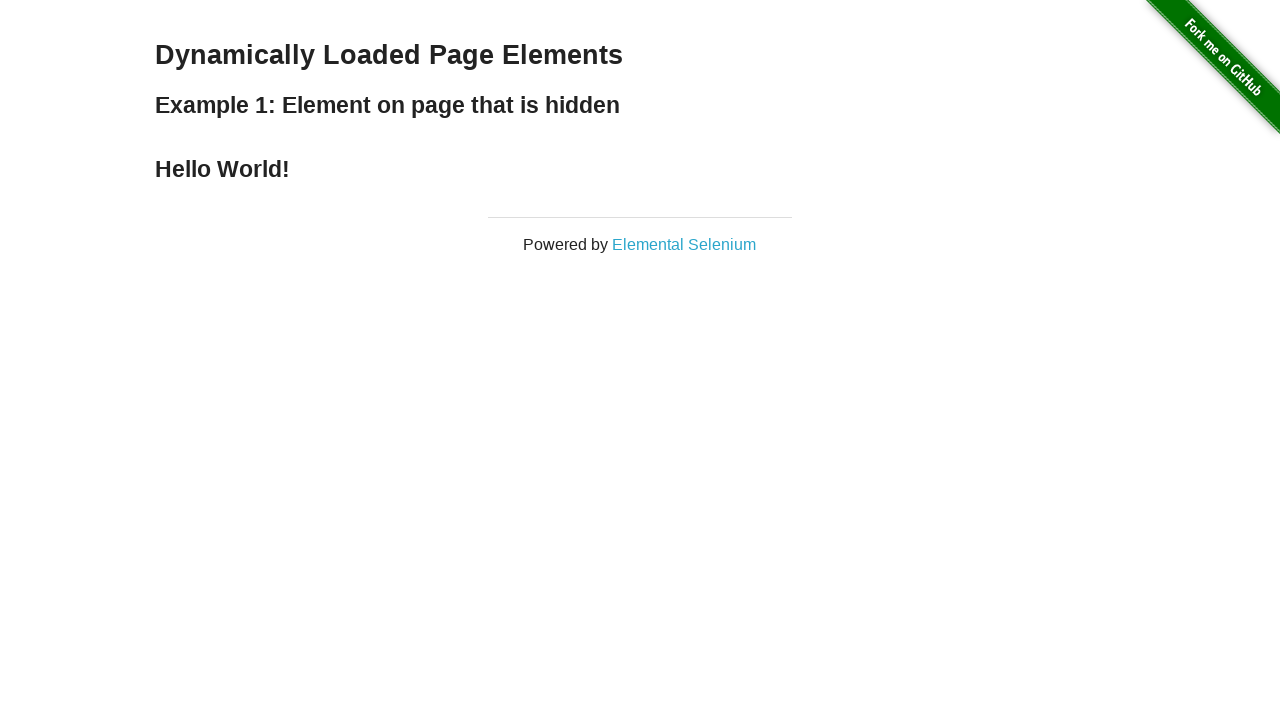